Tests Google Translate interface by clicking a button, typing text into the translation input field, pressing the END key, and then clearing the input field.

Starting URL: https://translate.google.com

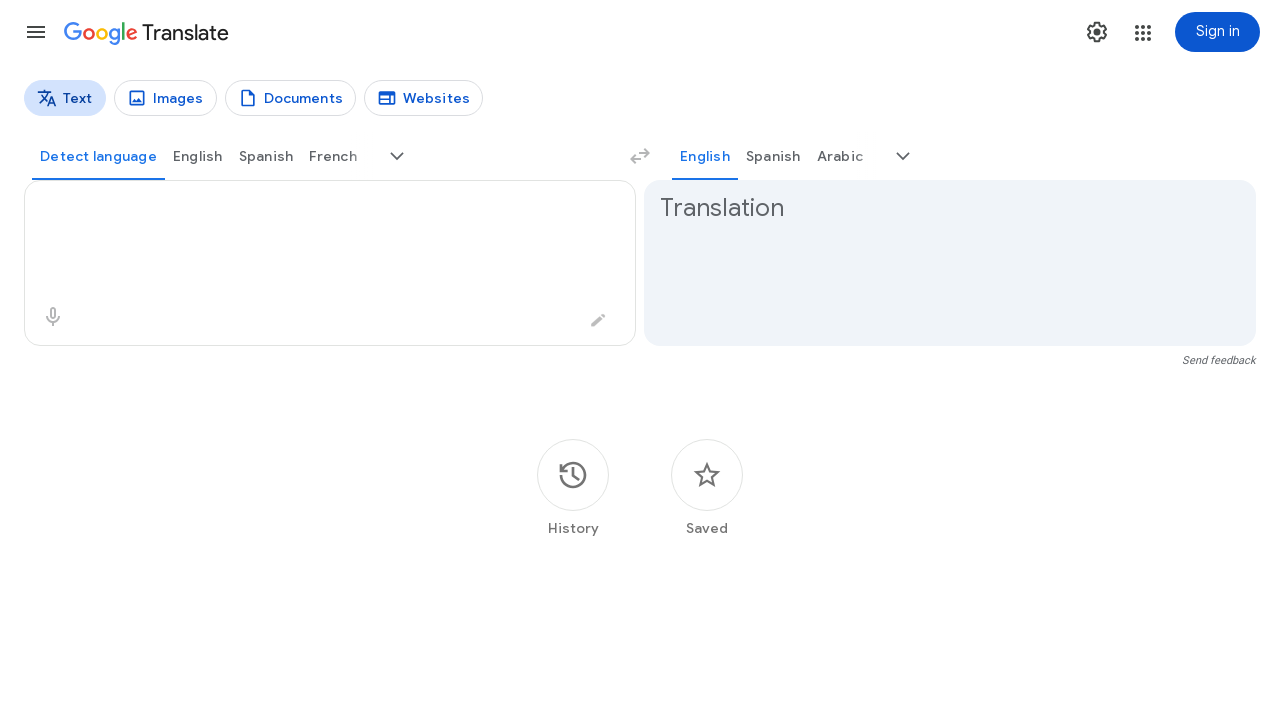

Clicked button element on Google Translate interface at (573, 474) on .ySES5
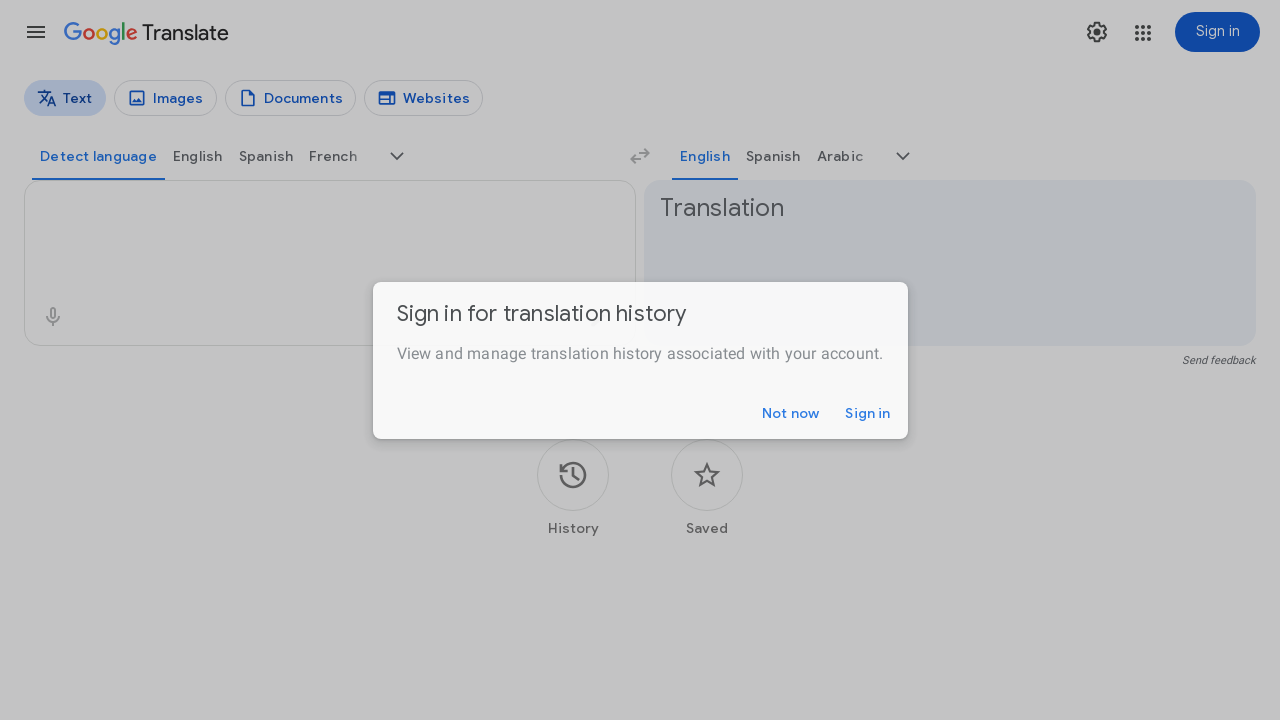

Typed 'kapunkap' into the translation input field on .er8xn
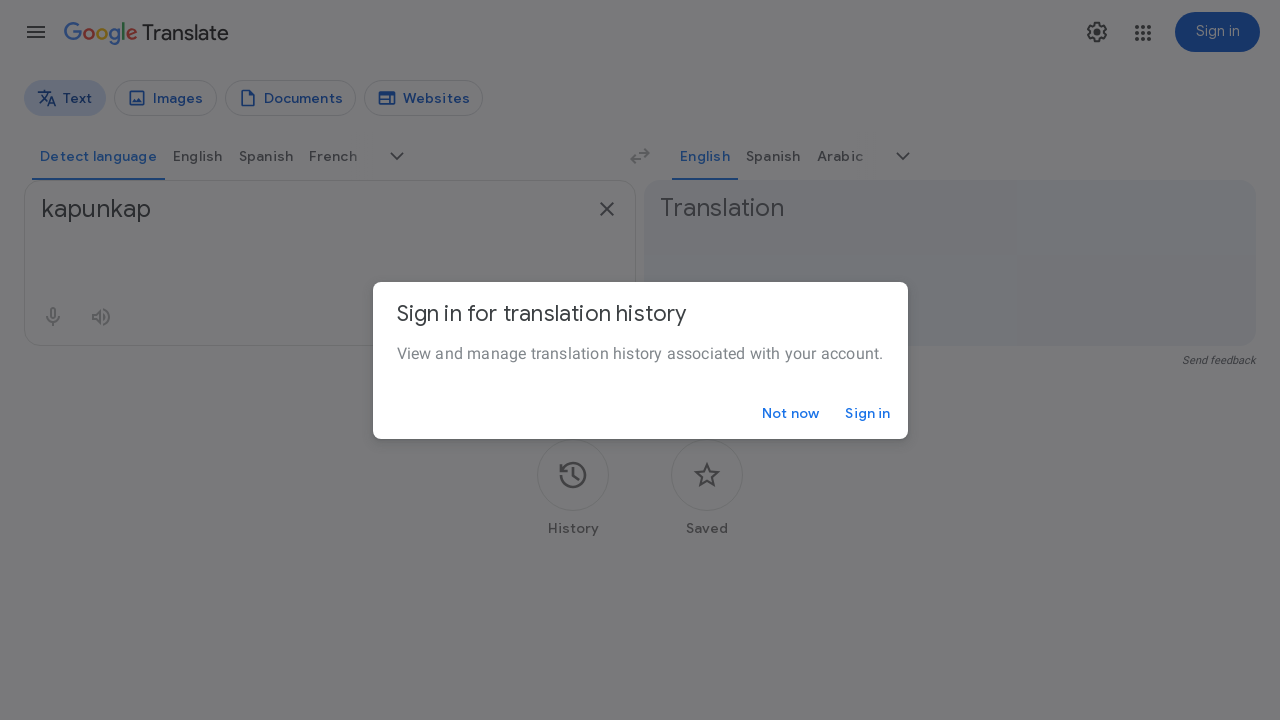

Pressed END key to move cursor to end of input field on .er8xn
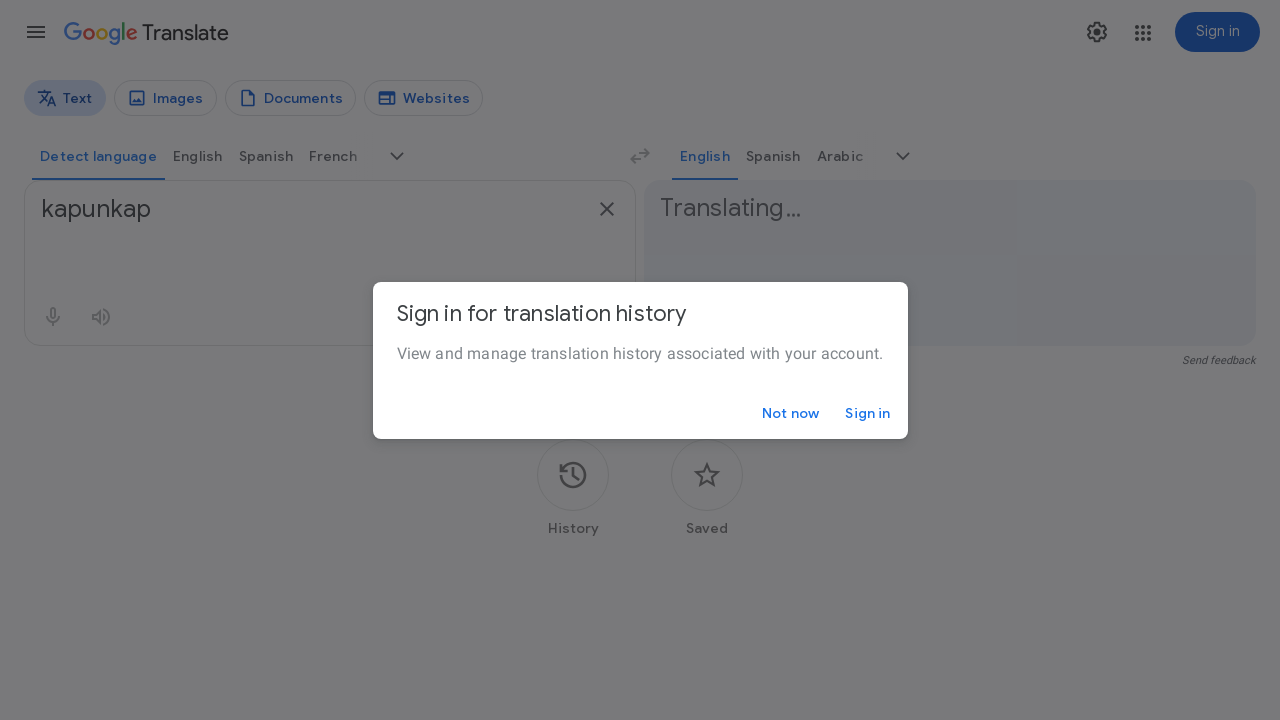

Cleared the translation input field on .er8xn
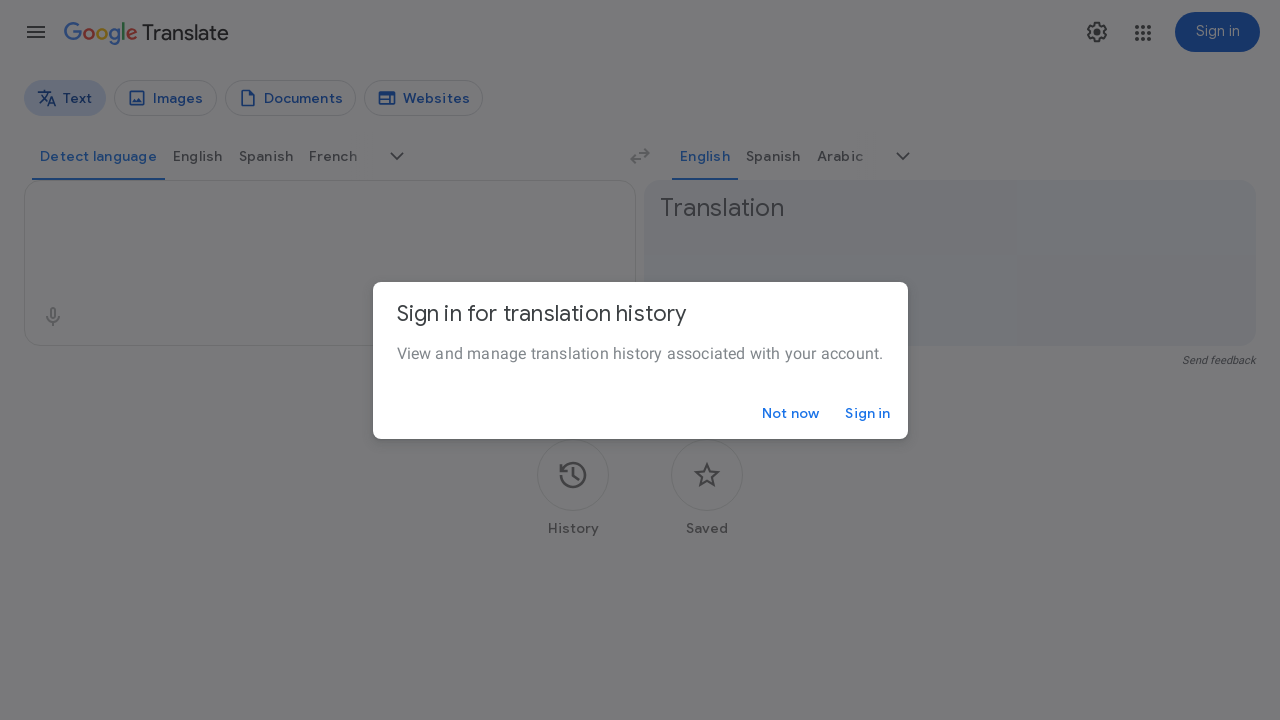

Waited 2 seconds to observe the result
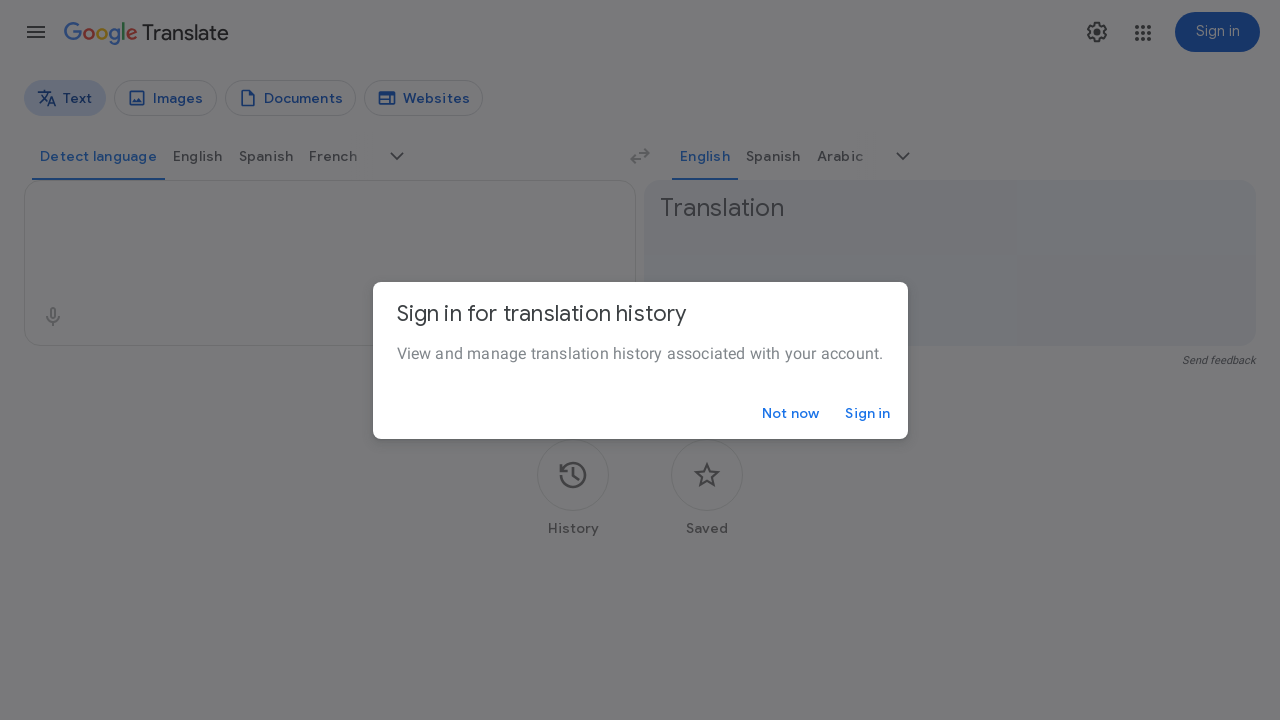

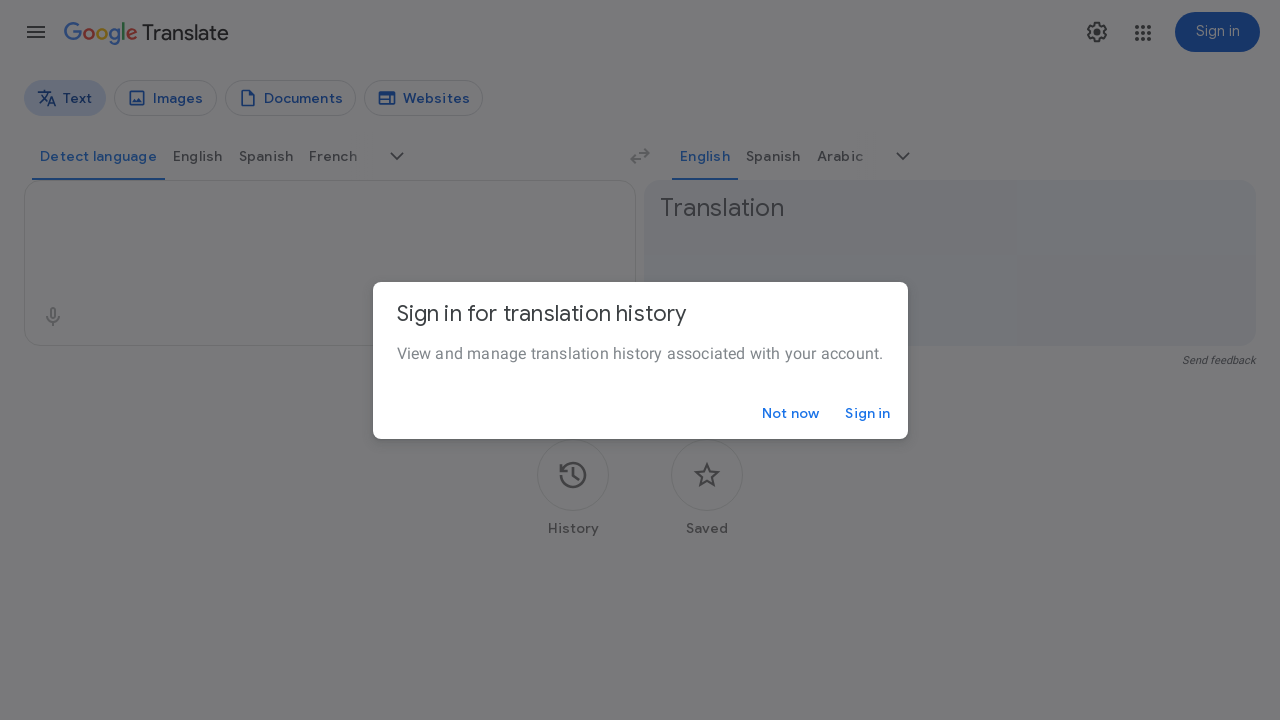